Tests a text box form by filling in username, email, and address fields, then submitting the form

Starting URL: https://demoqa.com/text-box

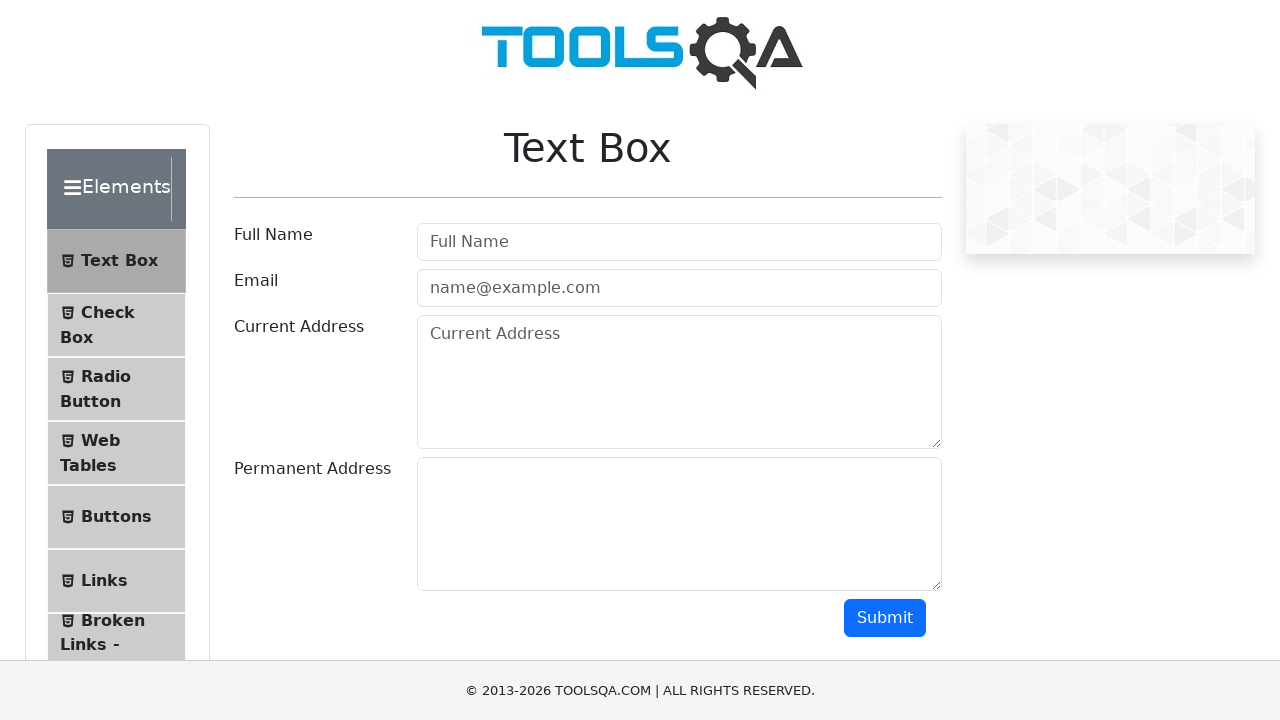

Filled username field with 'John' on #userName
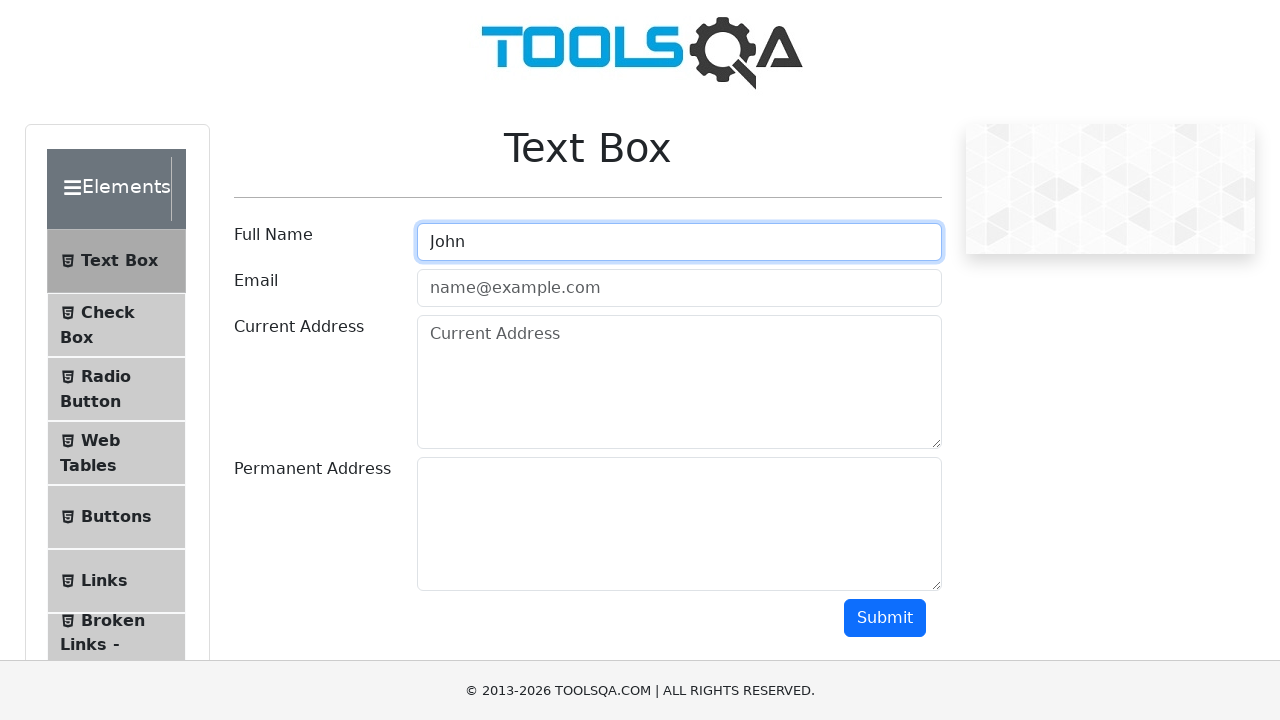

Filled email field with 'john@gmail.com' on #userEmail
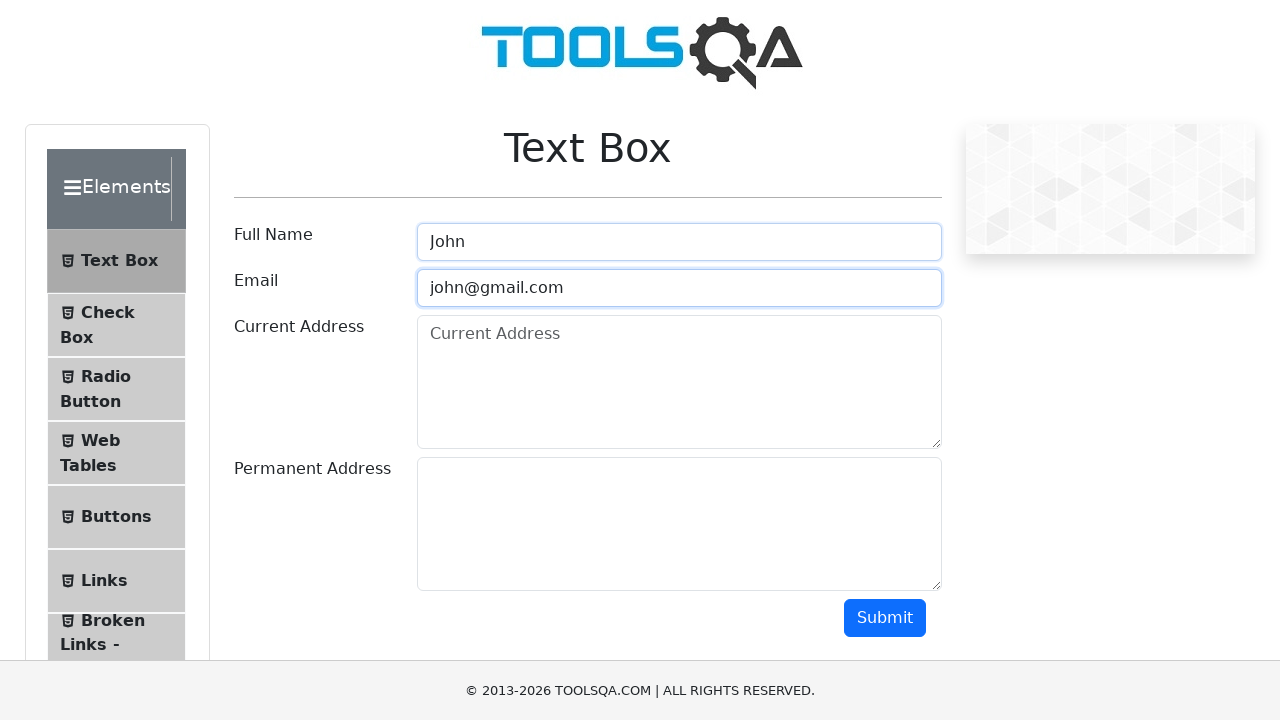

Filled current address field with 'WallStreet 555' on #currentAddress
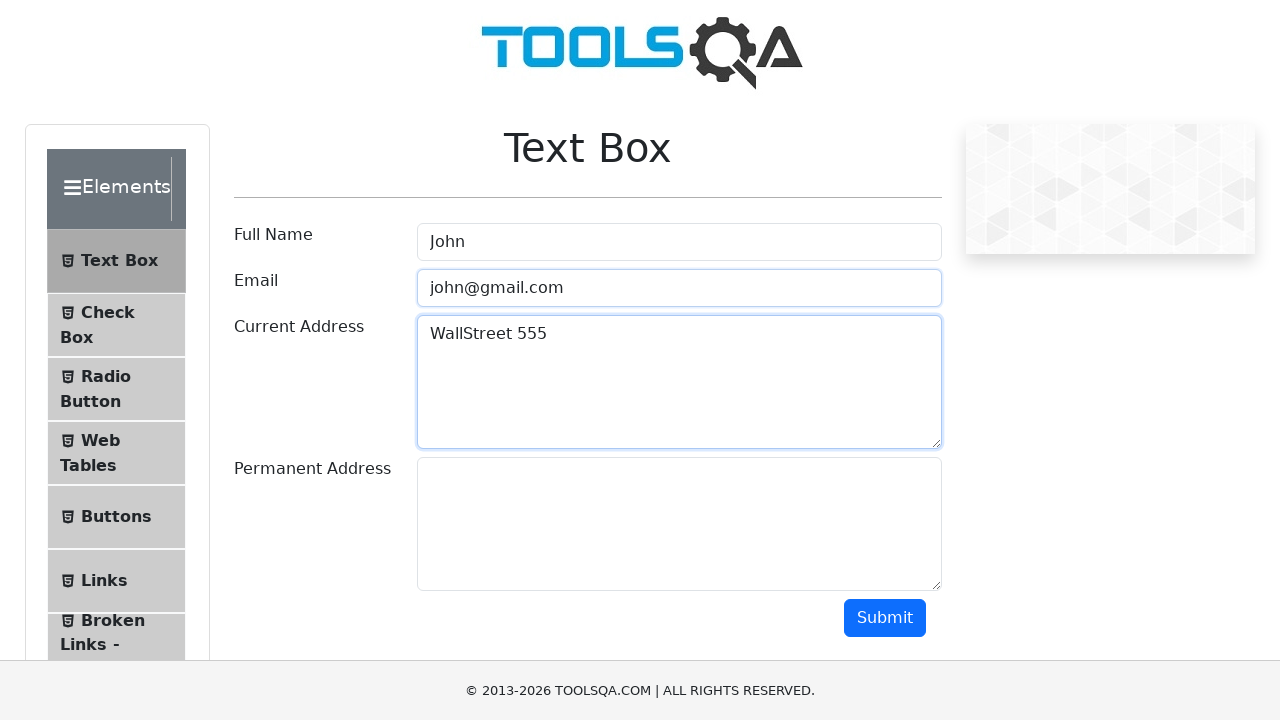

Filled permanent address field with 'Sovet 123' on #permanentAddress
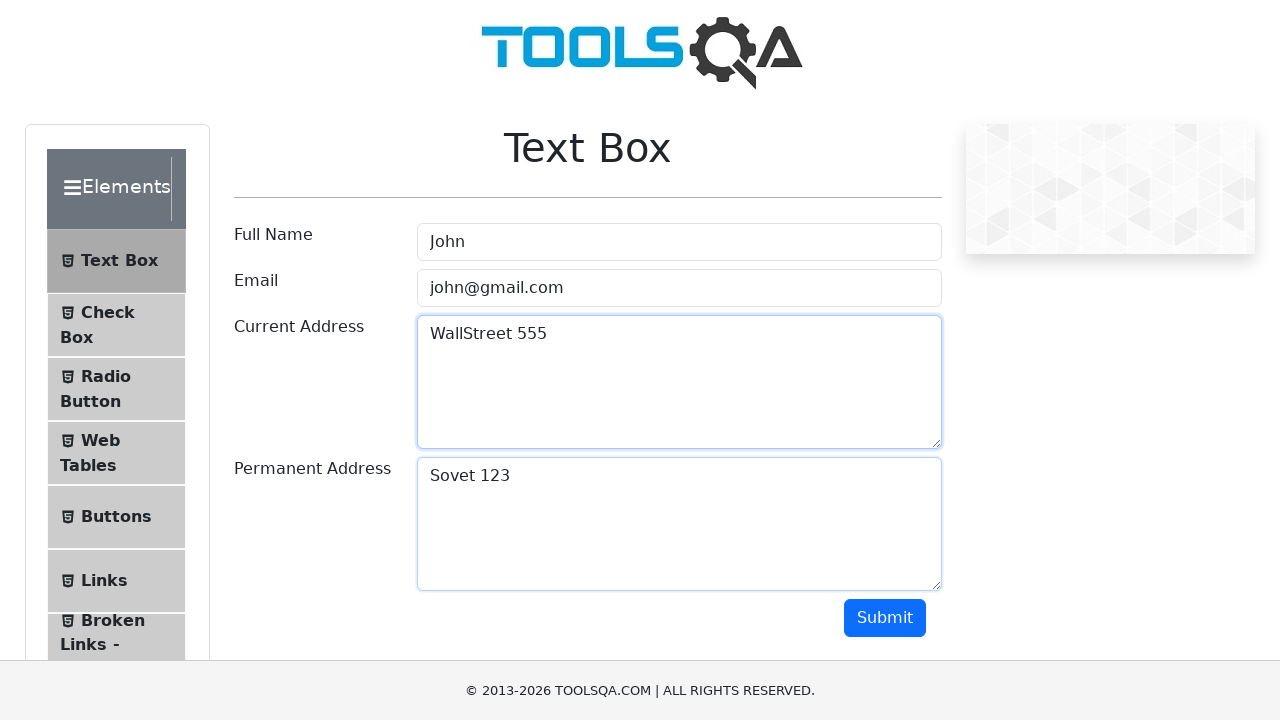

Scrolled down 600px to reveal submit button
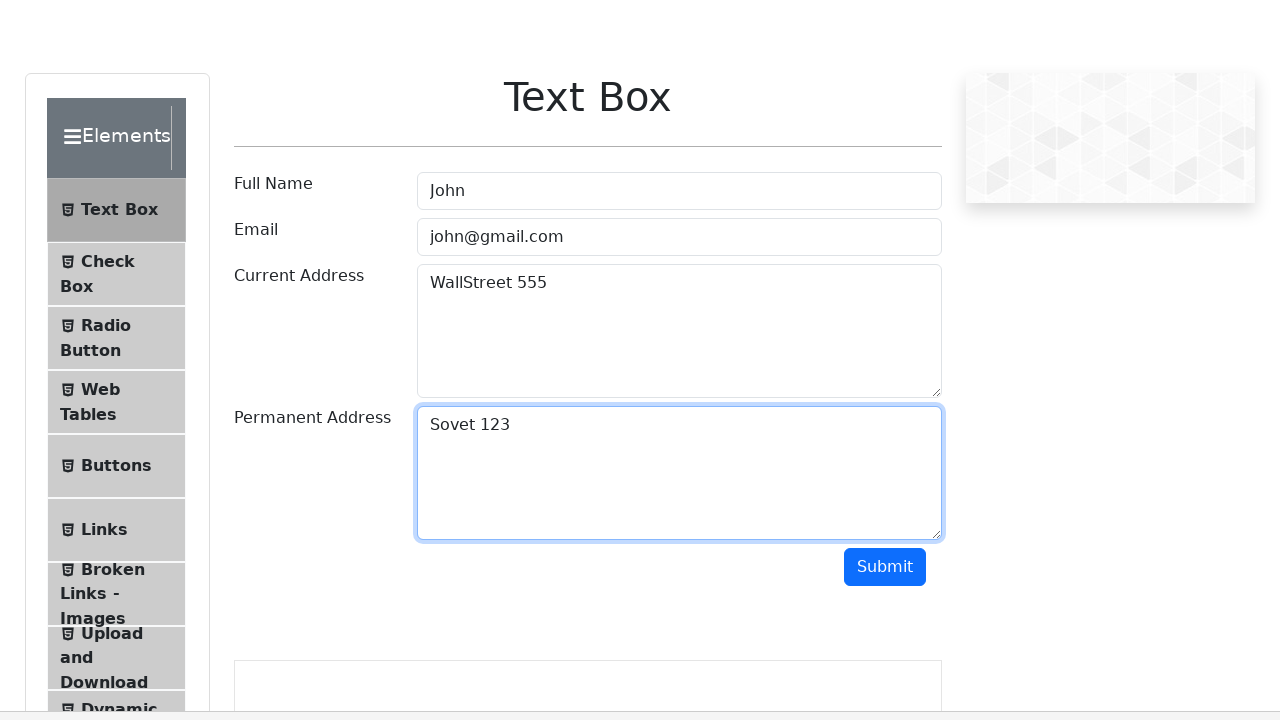

Clicked submit button to submit form at (885, 18) on #submit
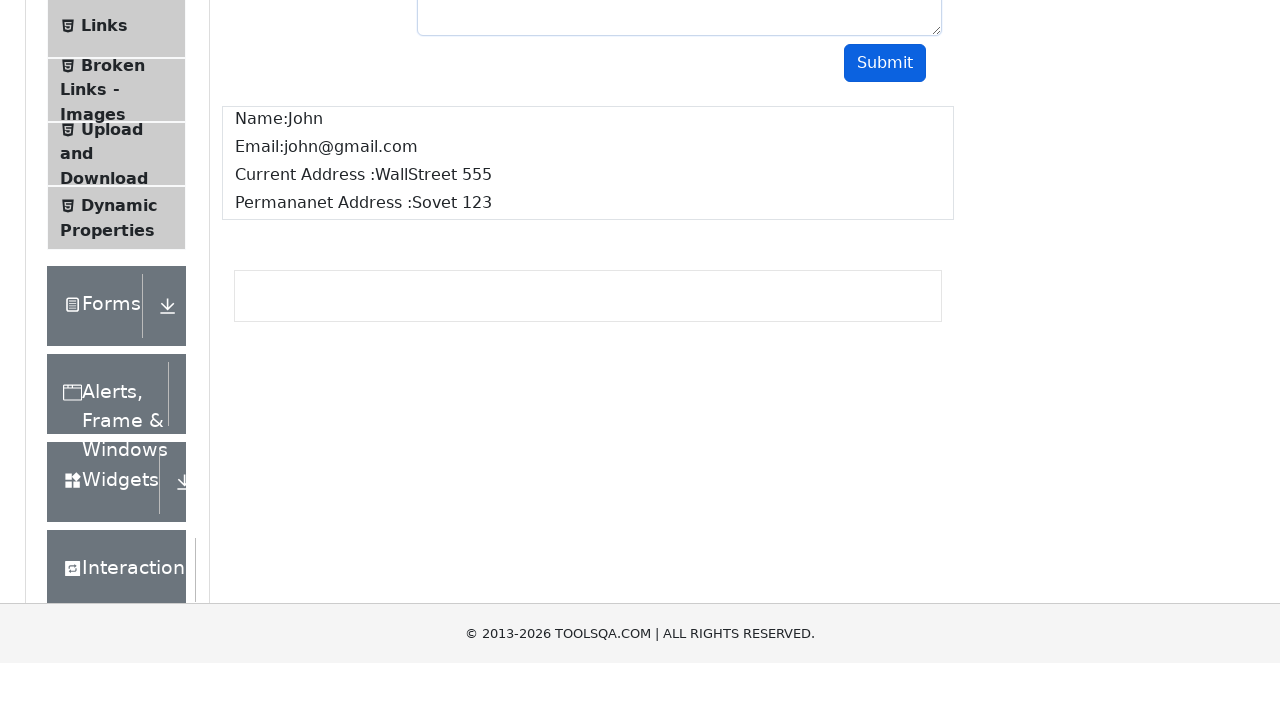

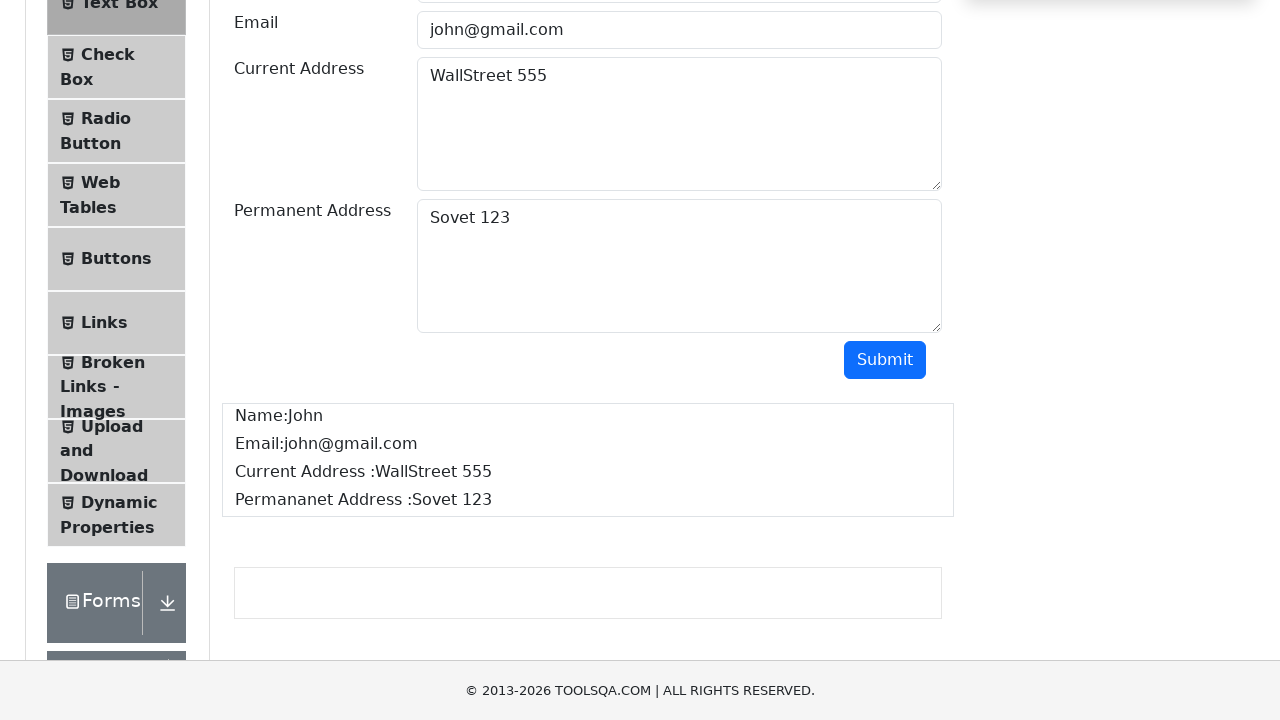